Tests the clear command functionality by navigating to a test page and clearing the text content from a textbox element

Starting URL: http://omayo.blogspot.com/

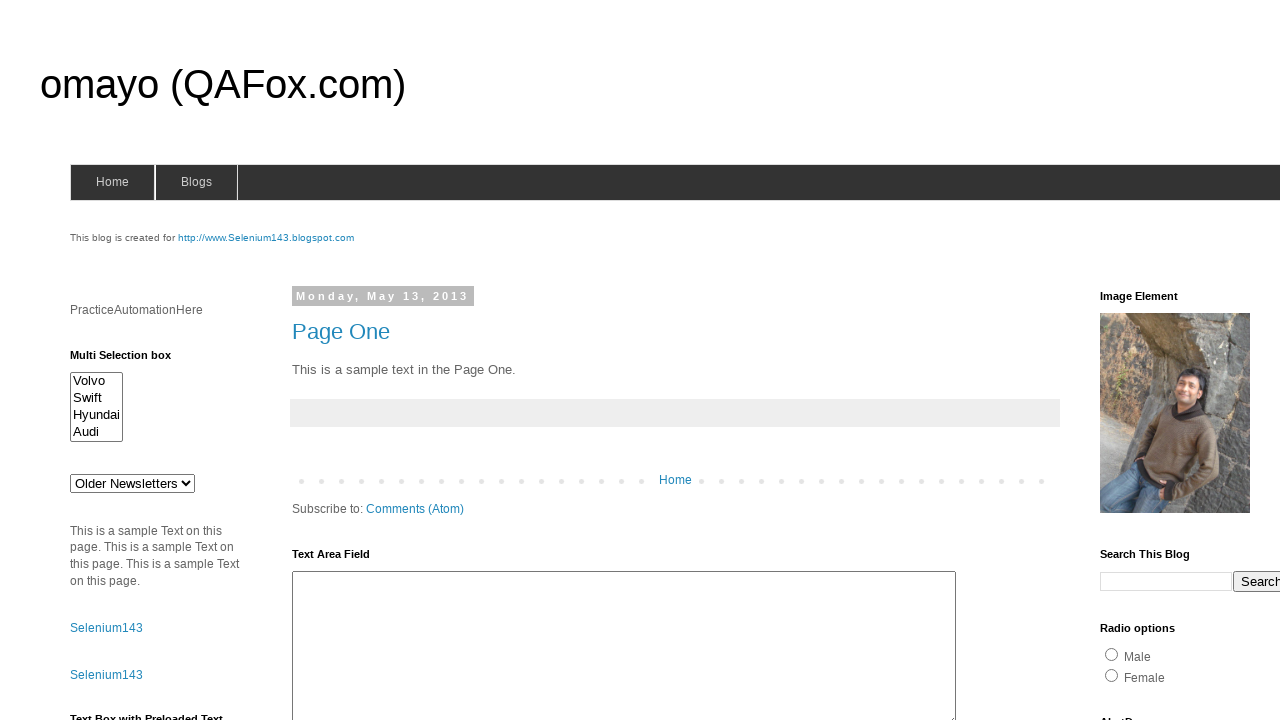

Waited for textbox element with id 'textbox1' to be visible
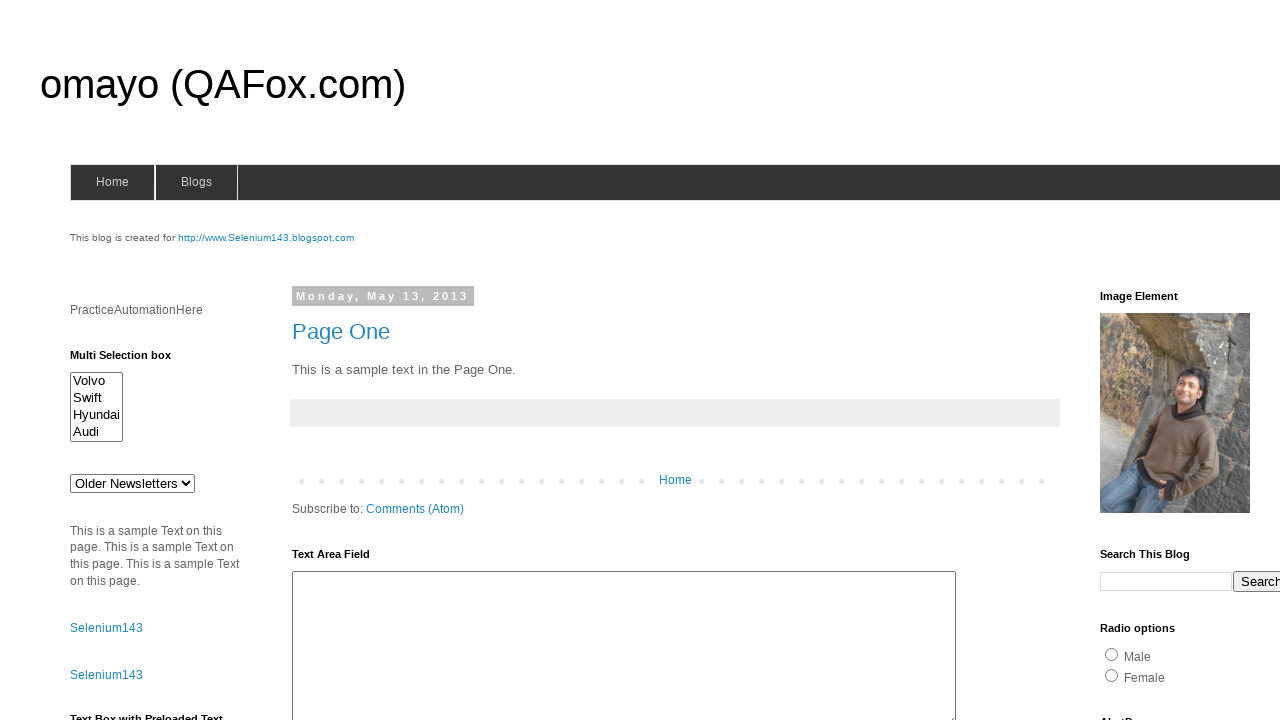

Cleared text content from textbox element by filling with empty string on #textbox1
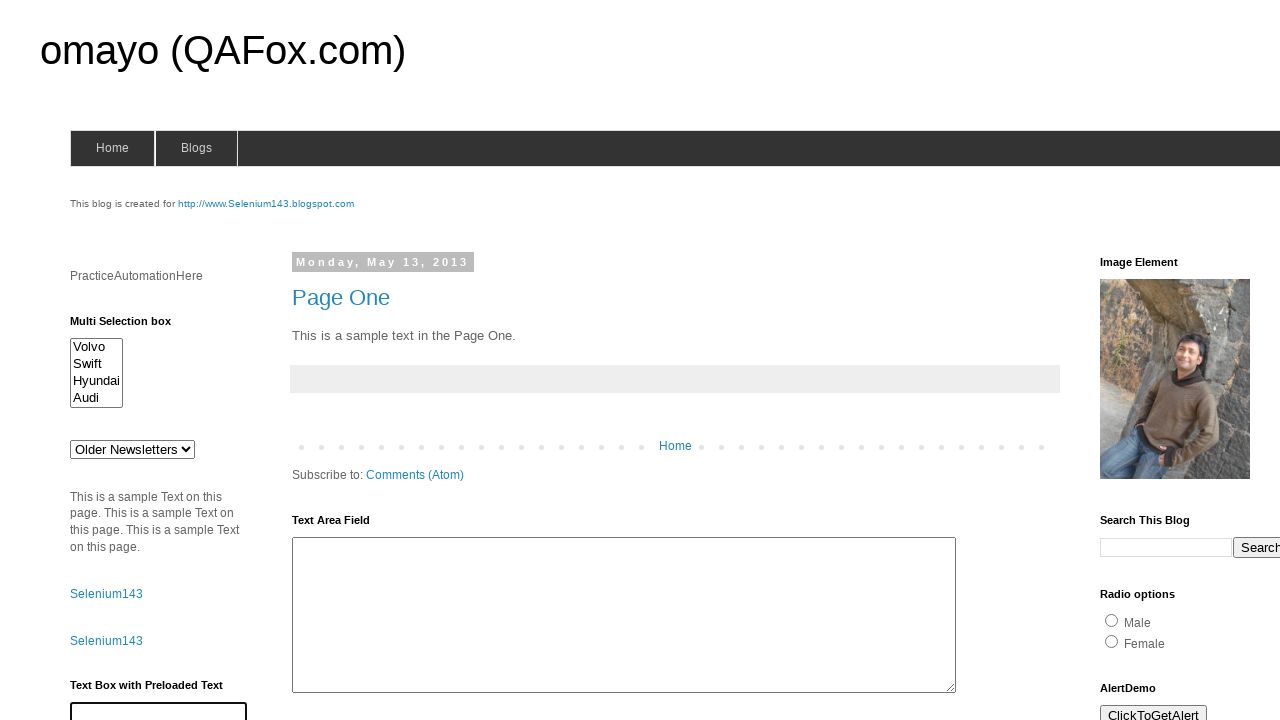

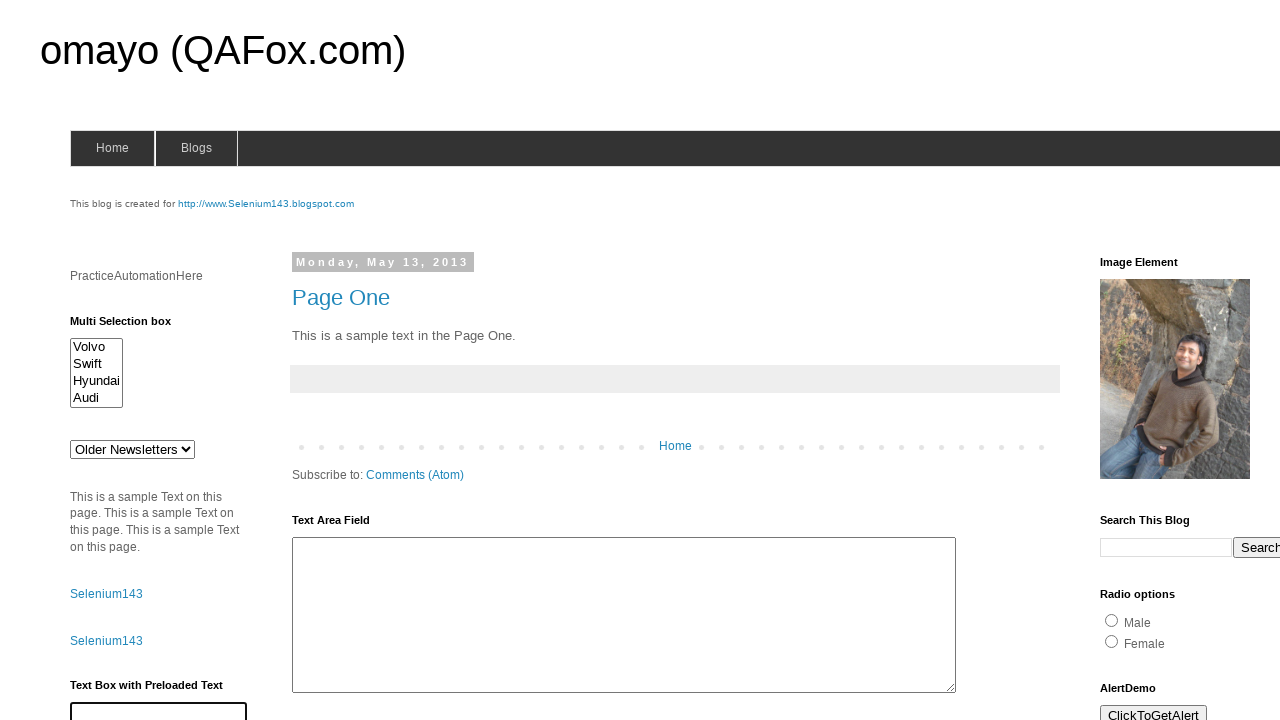